Tests JavaScript alert handling functionality including JS Alert (accept), JS Confirm (dismiss), and JS Prompt (enter text and accept) on a demo page.

Starting URL: https://the-internet.herokuapp.com/javascript_alerts

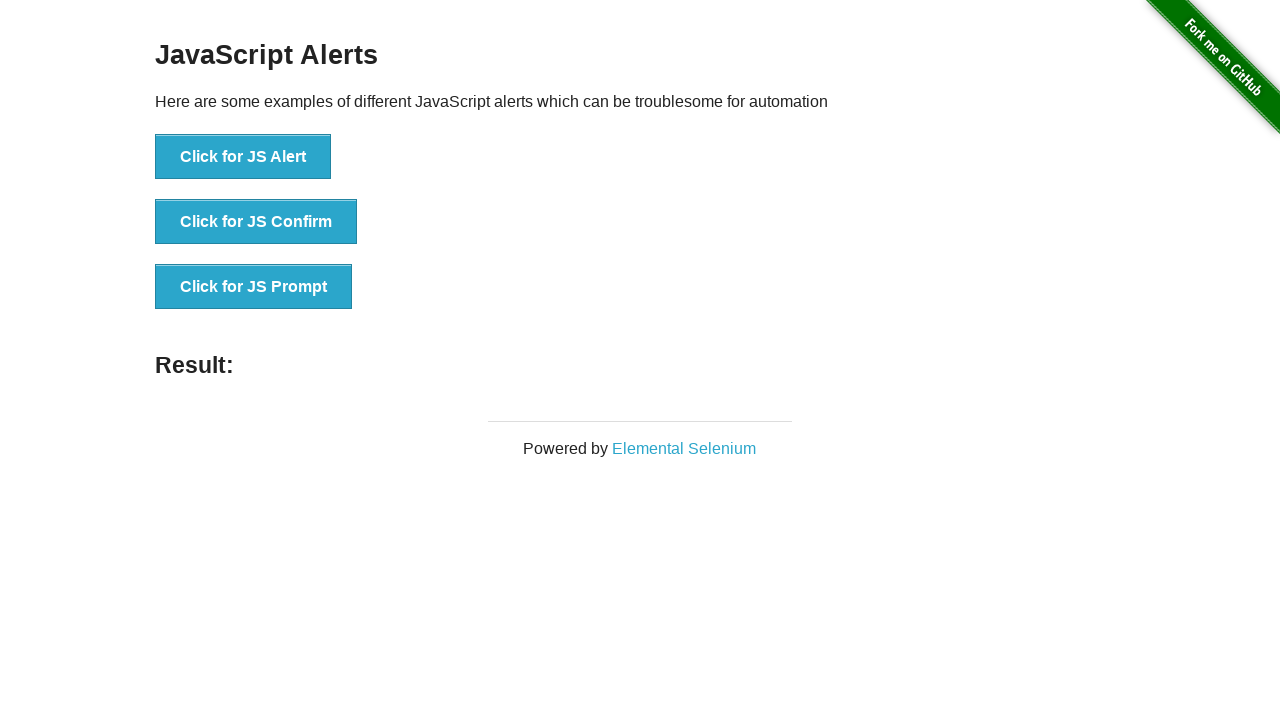

Clicked JS Alert button at (243, 157) on button[onclick='jsAlert()']
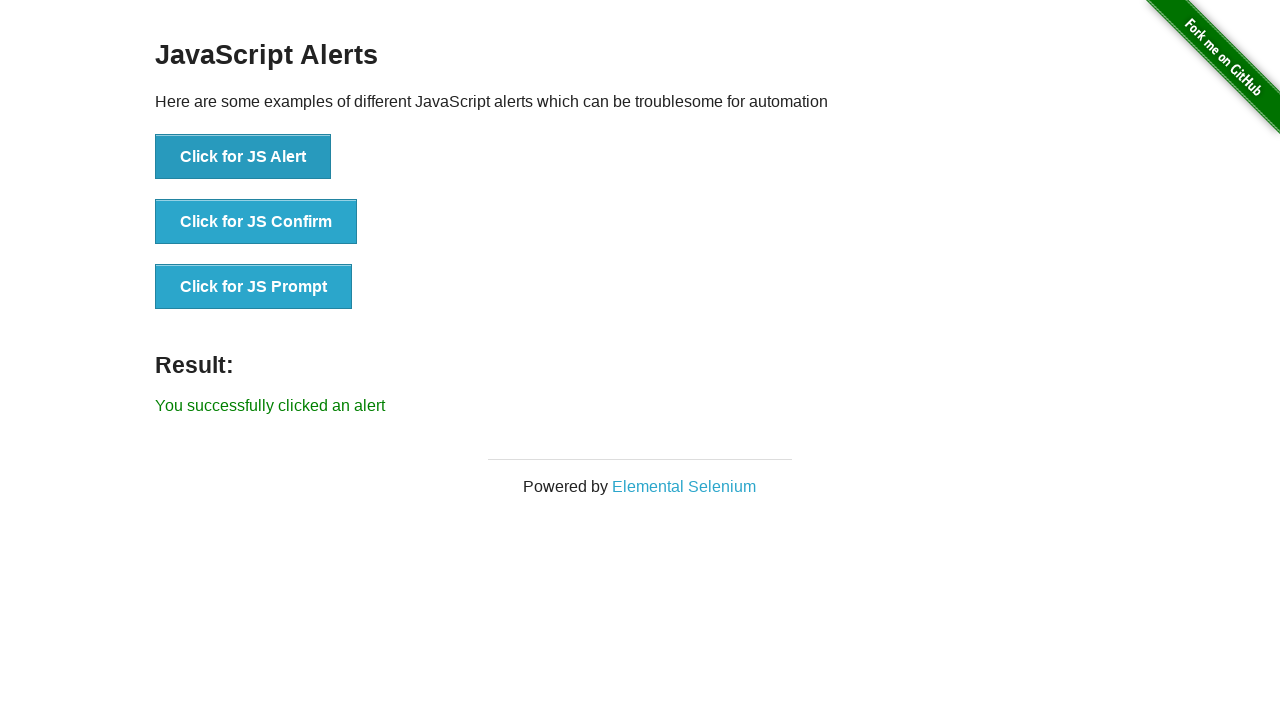

Registered dialog handler to accept alert
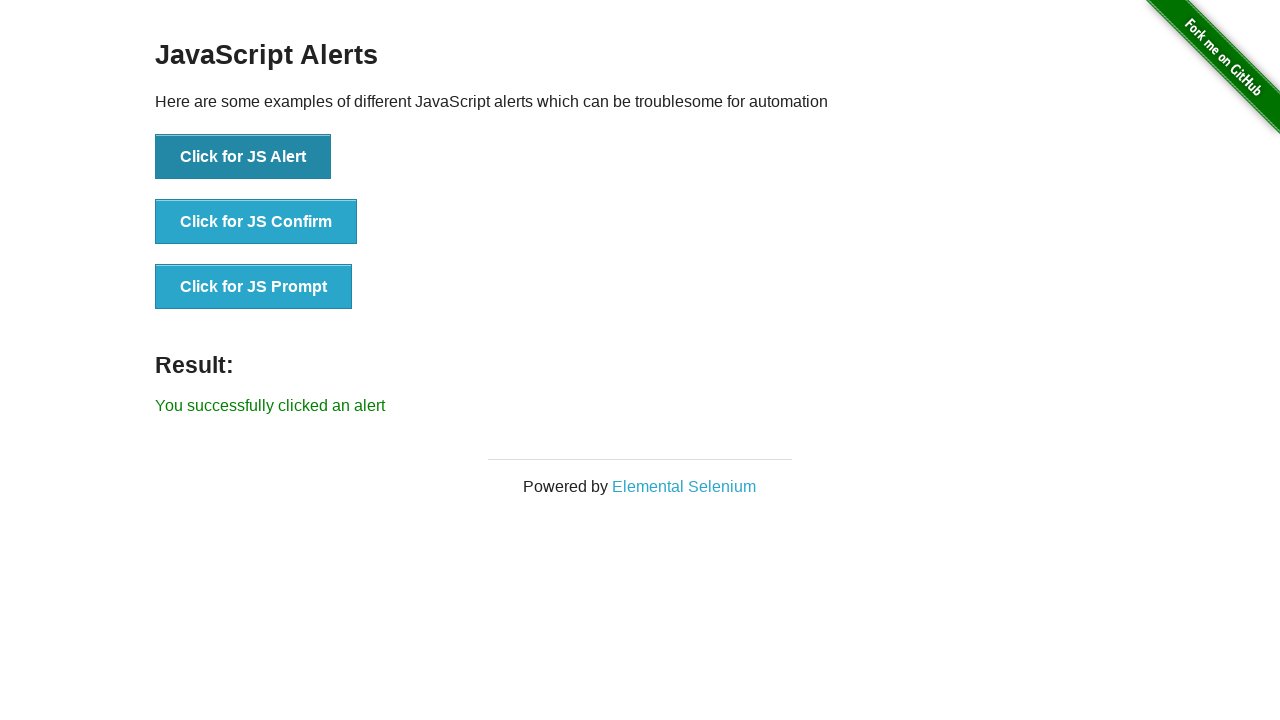

JS Alert result displayed
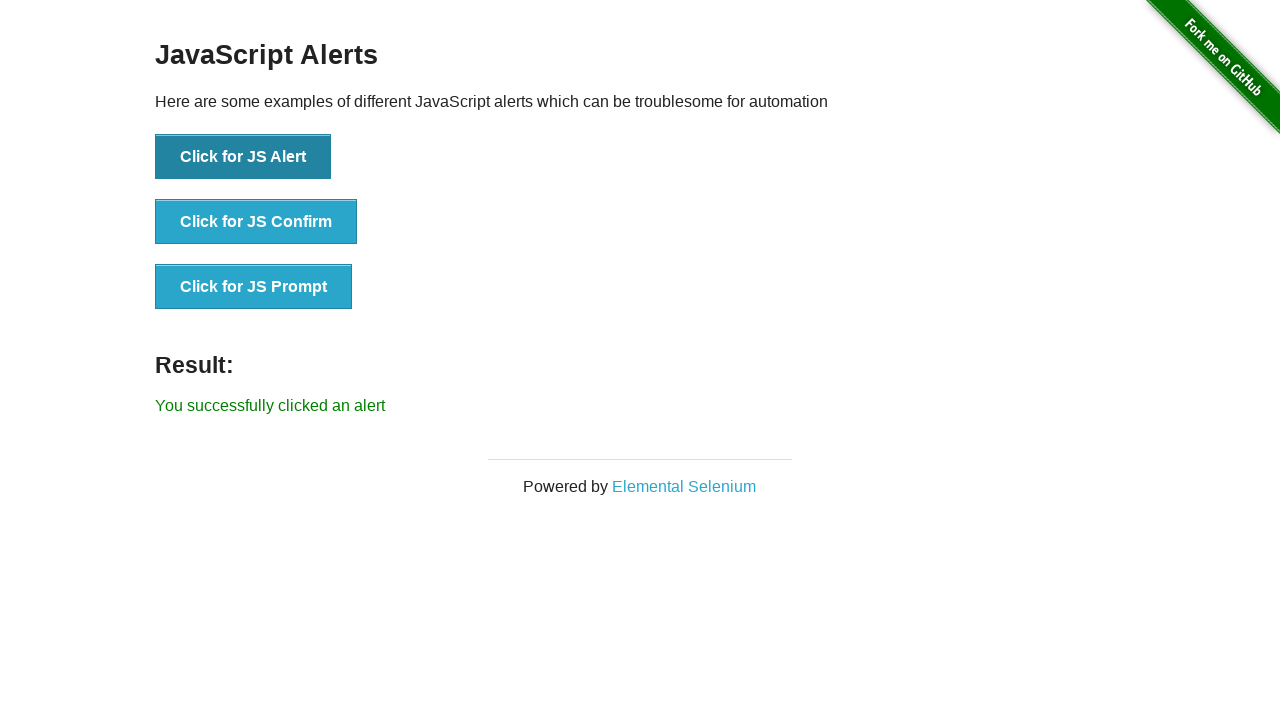

Registered dialog handler to dismiss confirmation
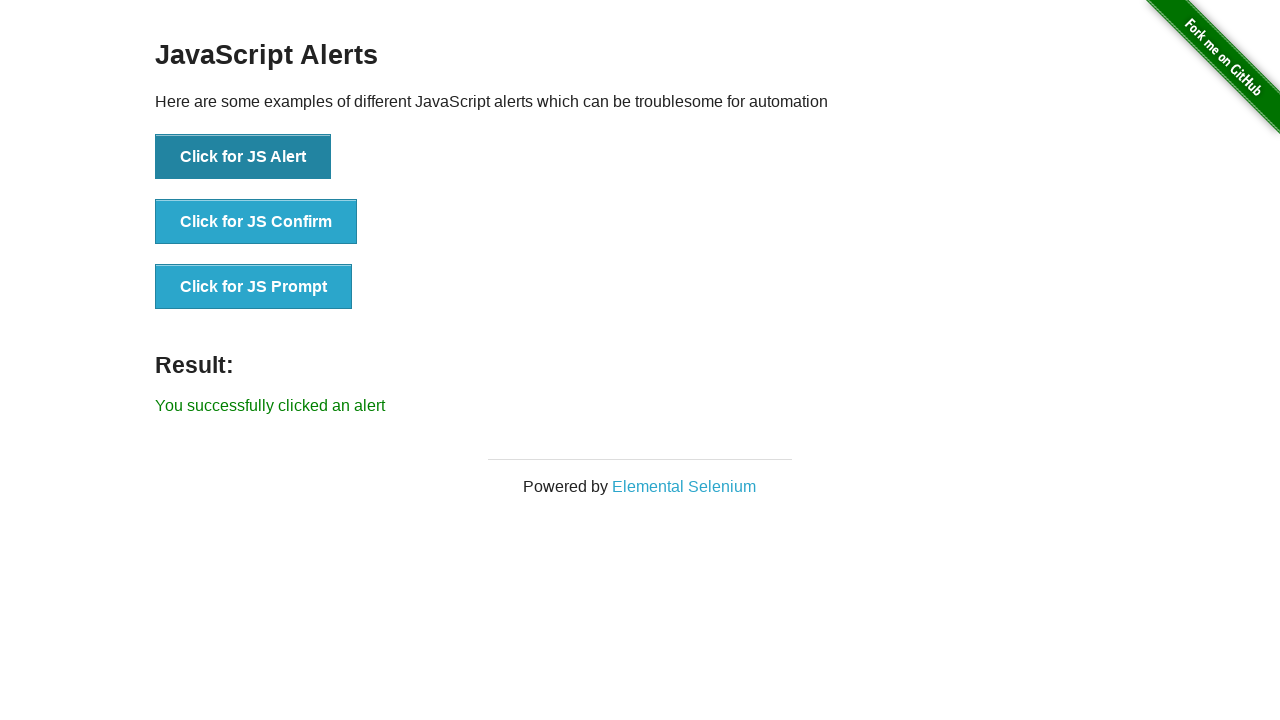

Clicked JS Confirm button at (256, 222) on button[onclick='jsConfirm()']
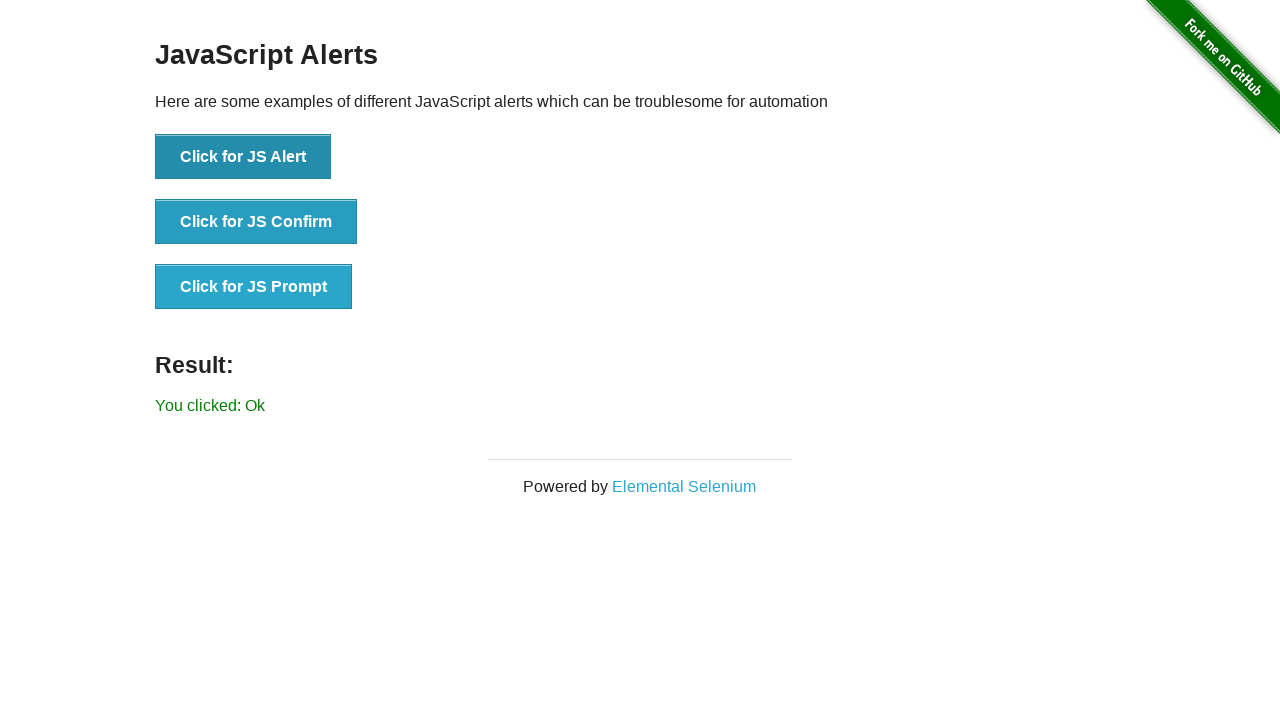

JS Confirm result displayed after dismissal
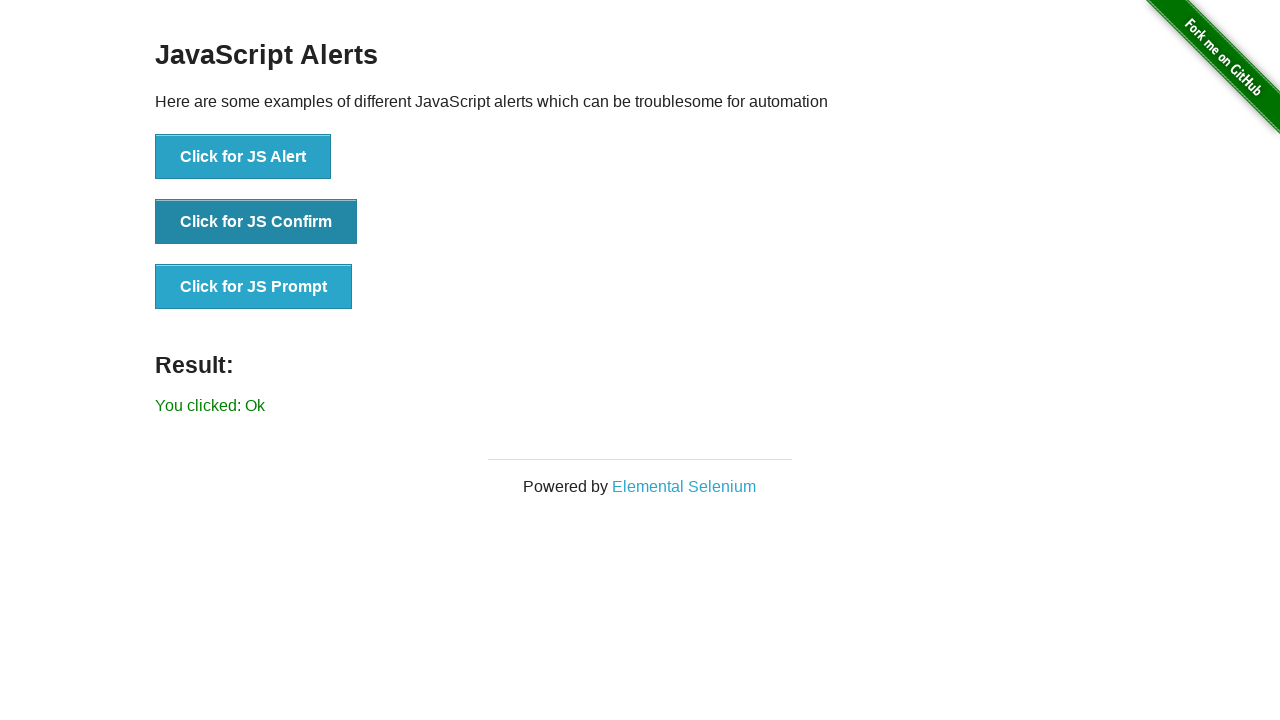

Registered dialog handler to enter text in prompt
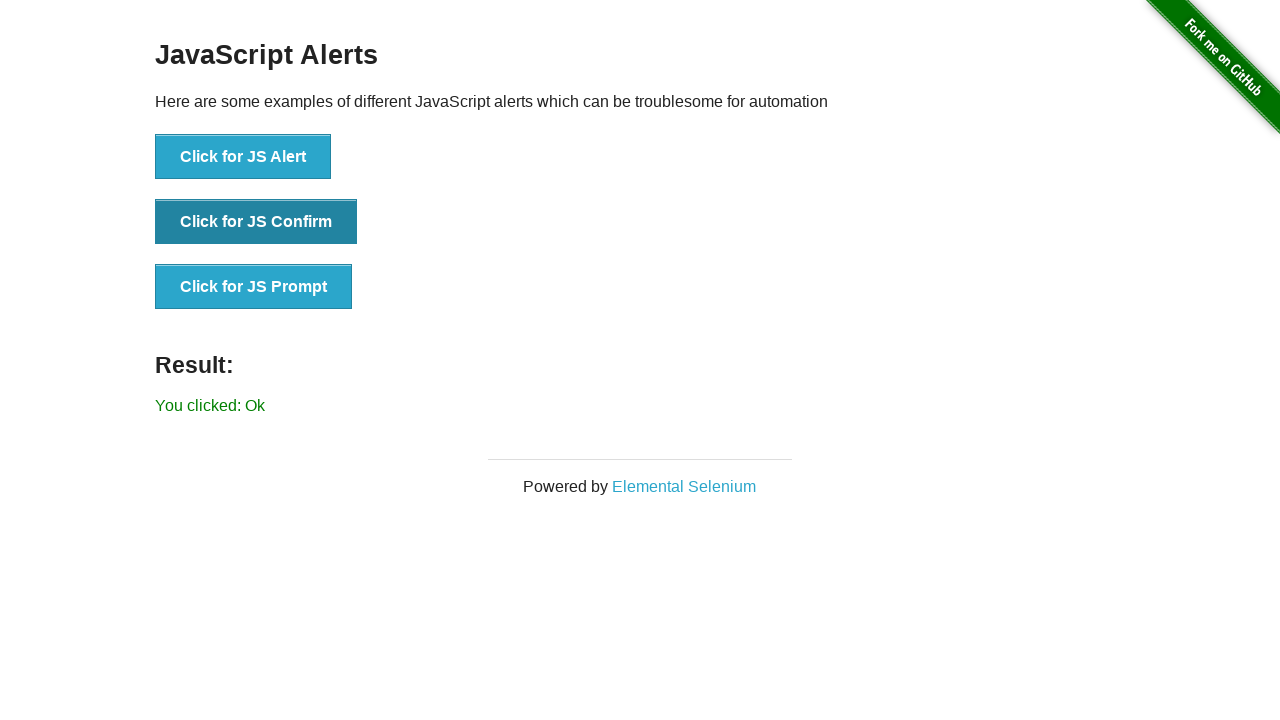

Clicked JS Prompt button at (254, 287) on button[onclick='jsPrompt()']
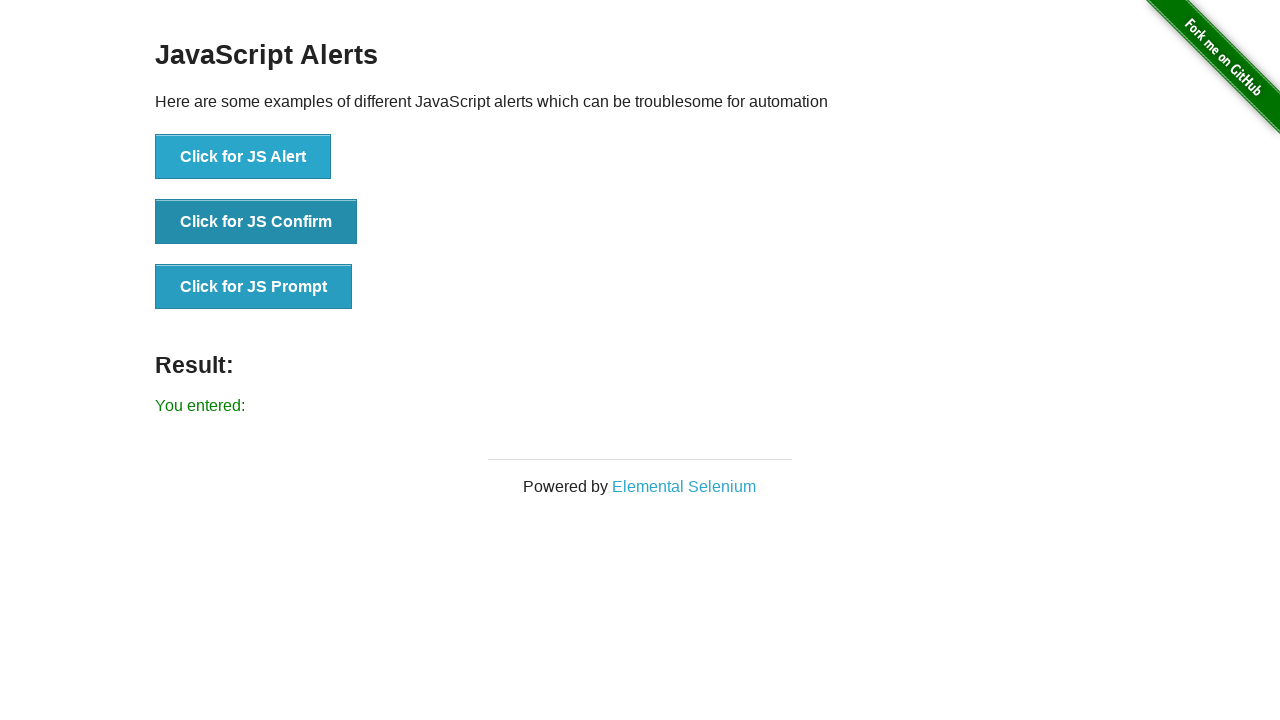

JS Prompt result displayed with entered text
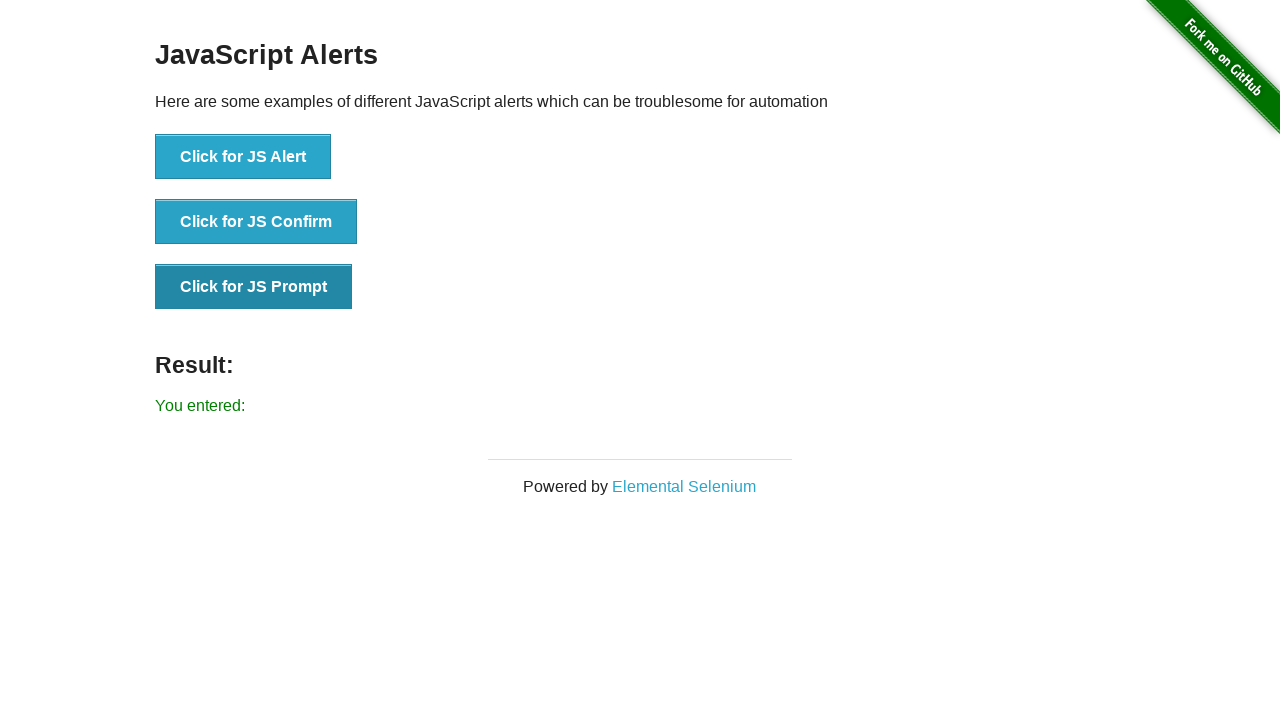

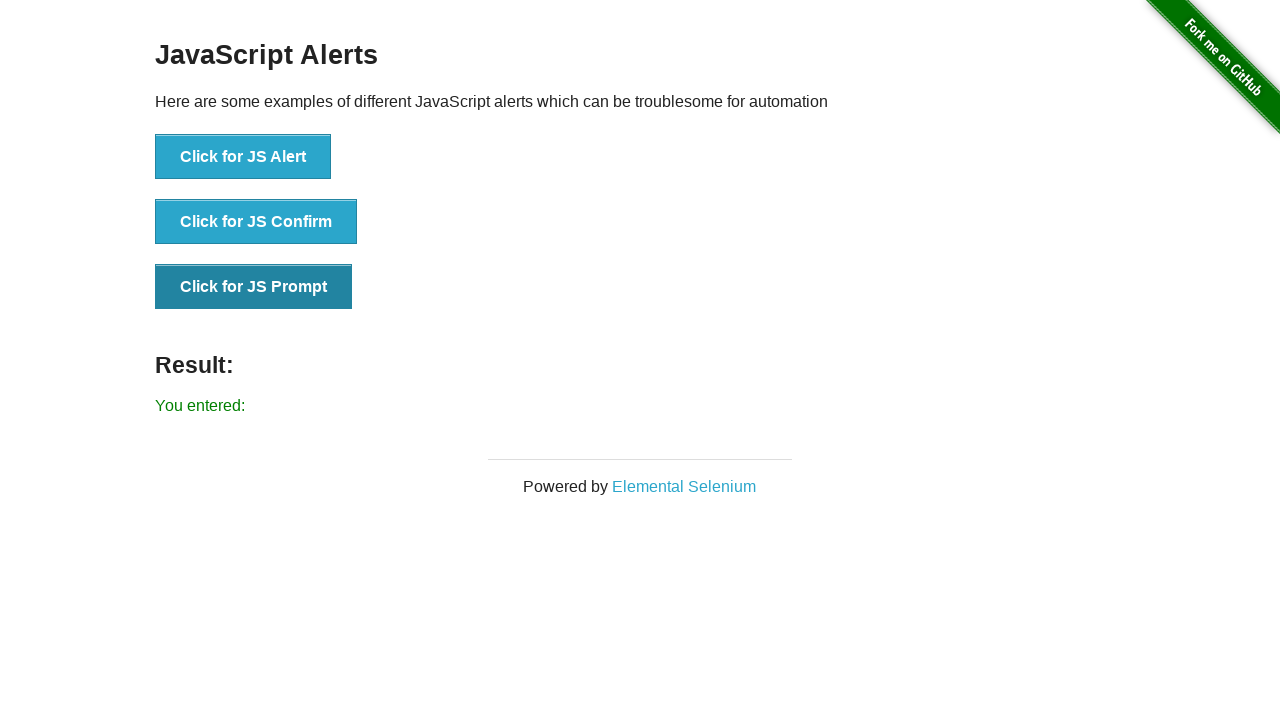